Solves a math problem by reading two numbers from the page, calculating their sum, selecting the result from a dropdown, and submitting the form

Starting URL: https://suninjuly.github.io/selects2.html

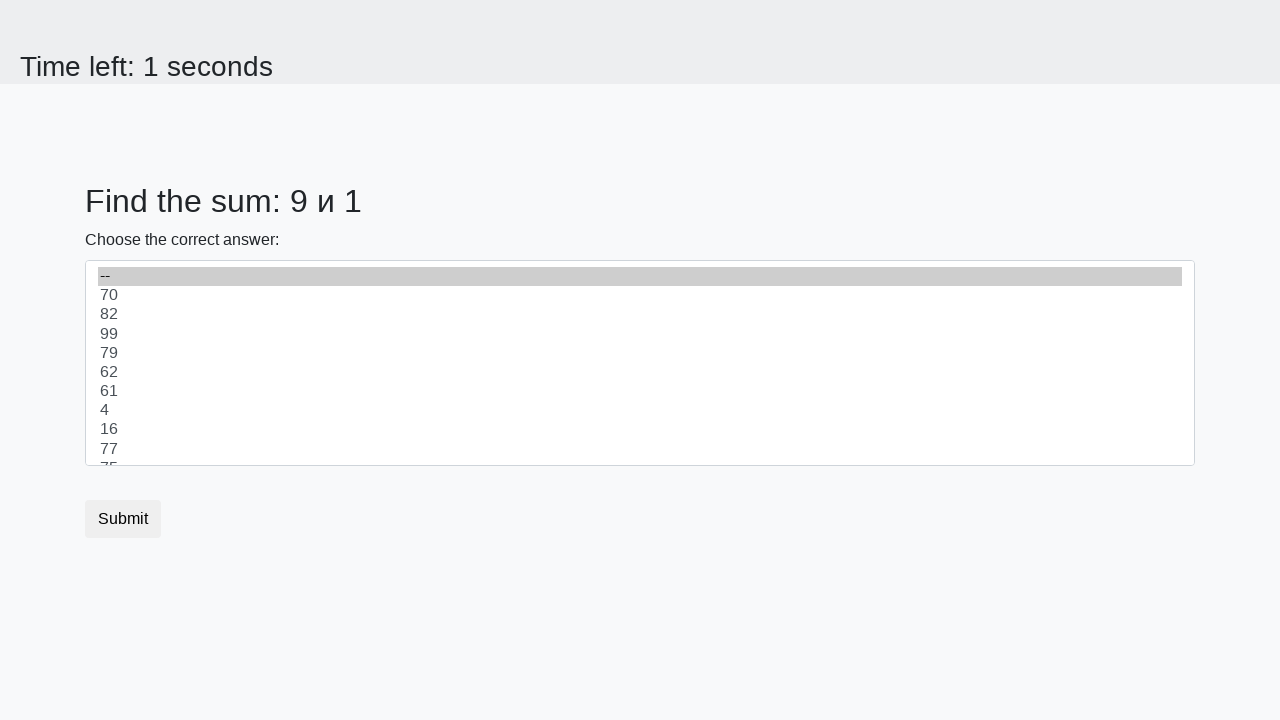

Located first number element (#num1)
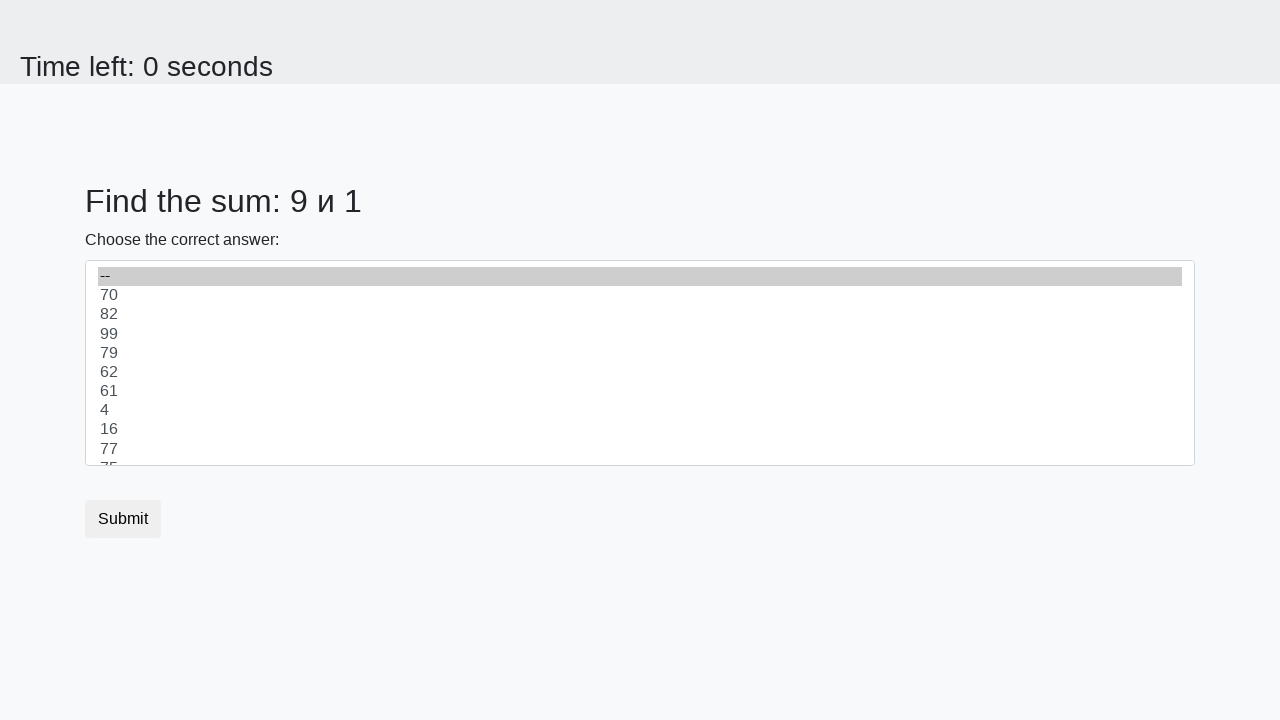

Located second number element (#num2)
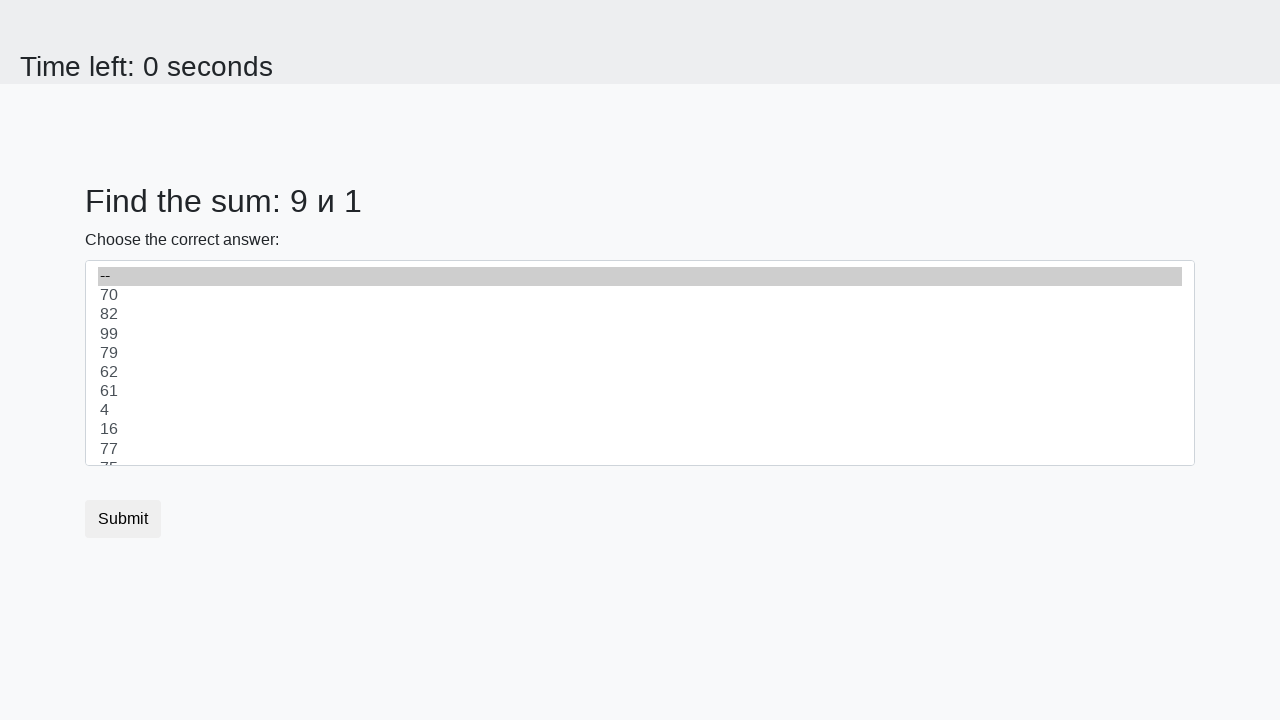

Read first number from page: 9
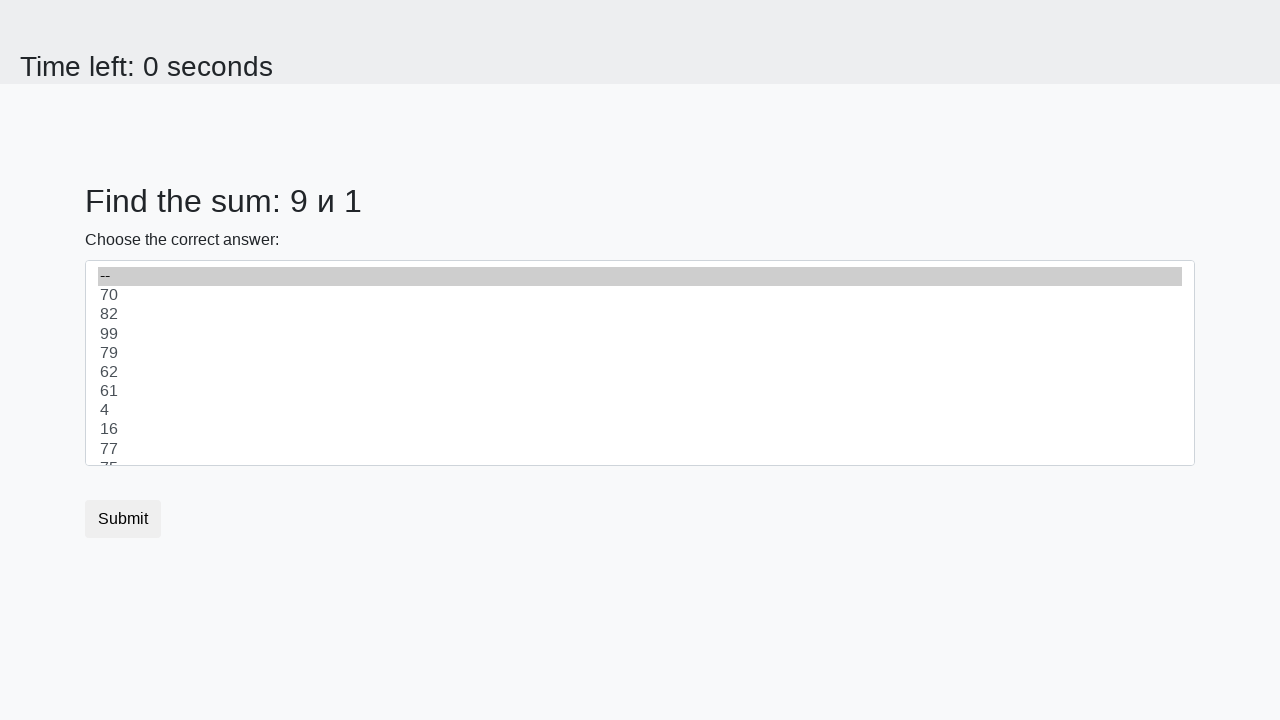

Read second number from page: 1
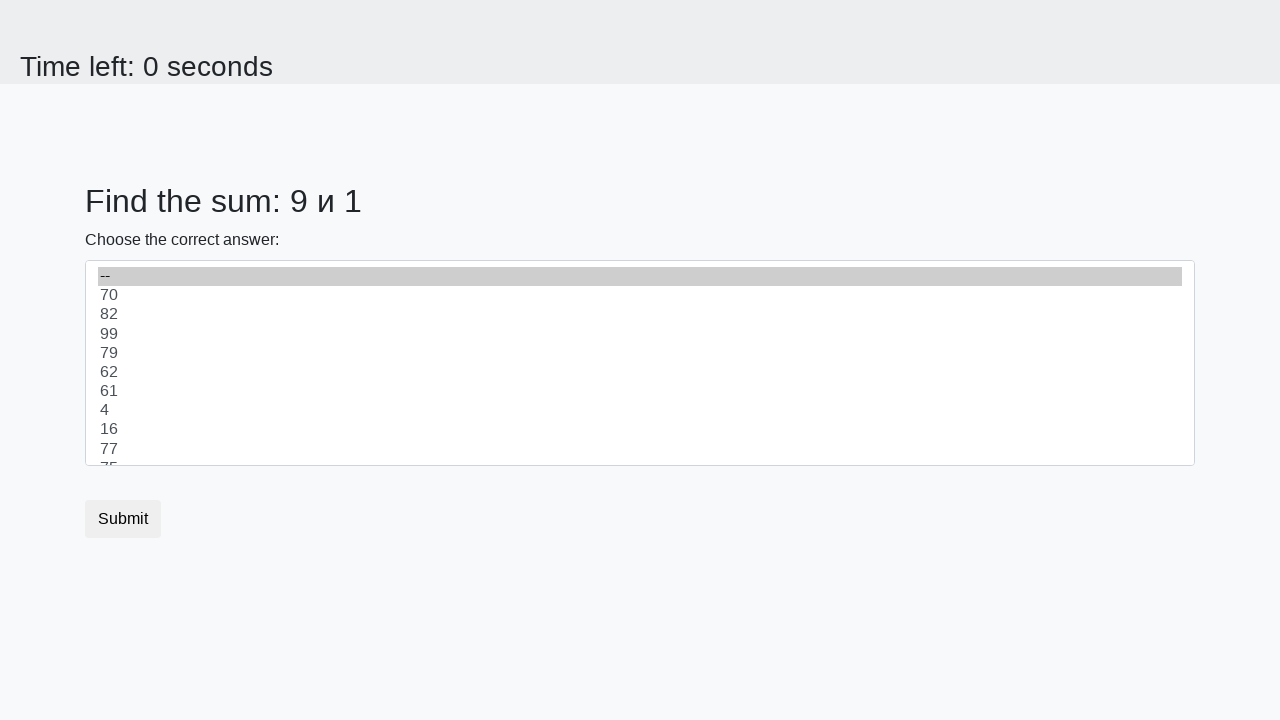

Selected sum 10 from dropdown on #dropdown
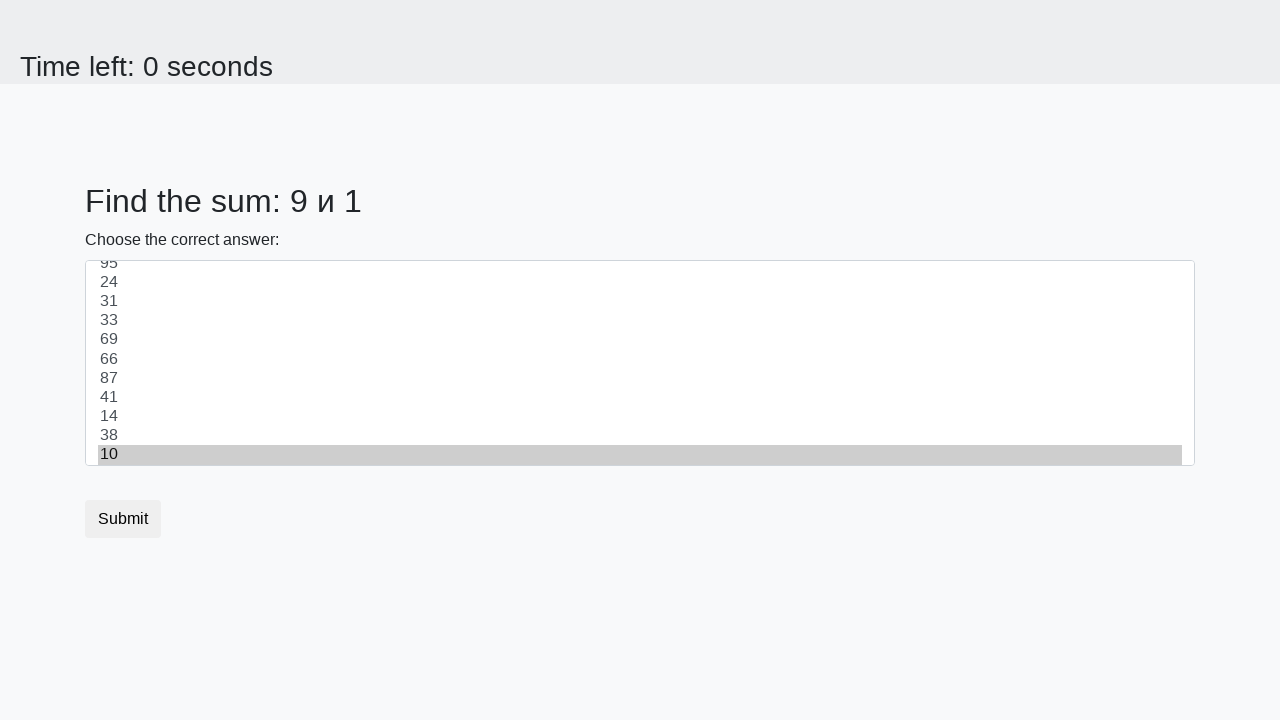

Clicked submit button at (123, 519) on button.btn
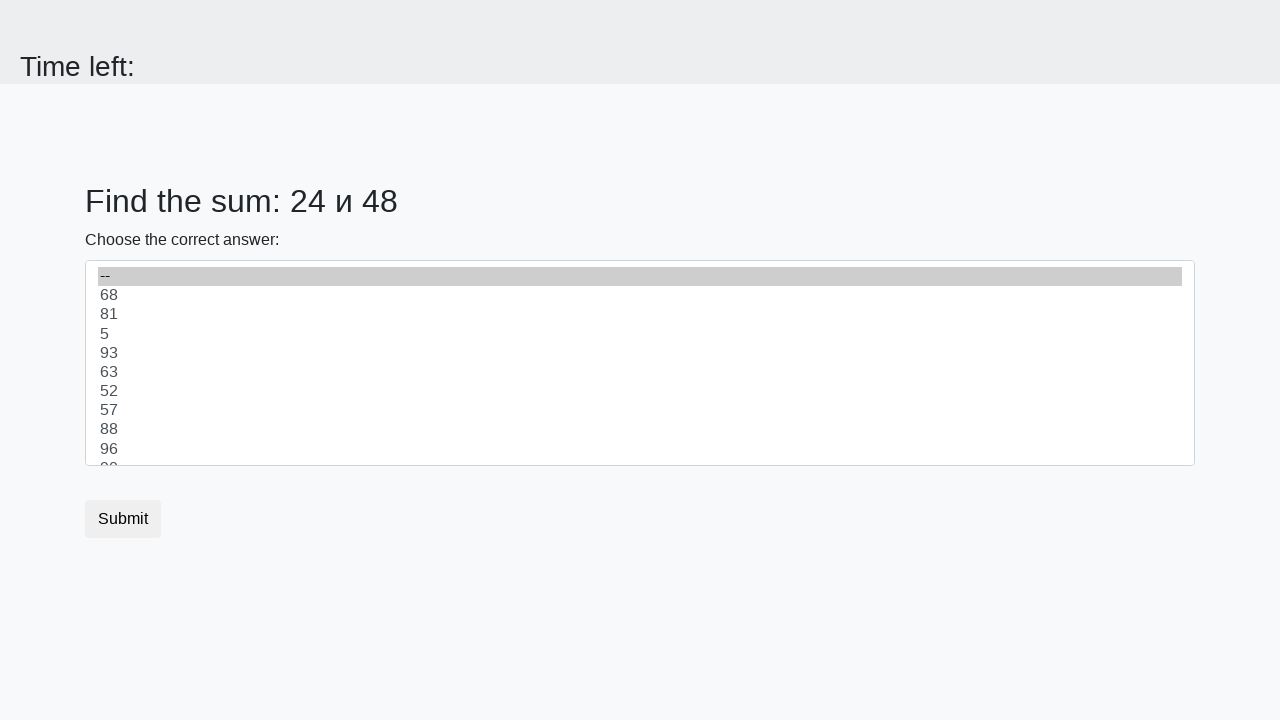

Waited for page to process (1000ms timeout)
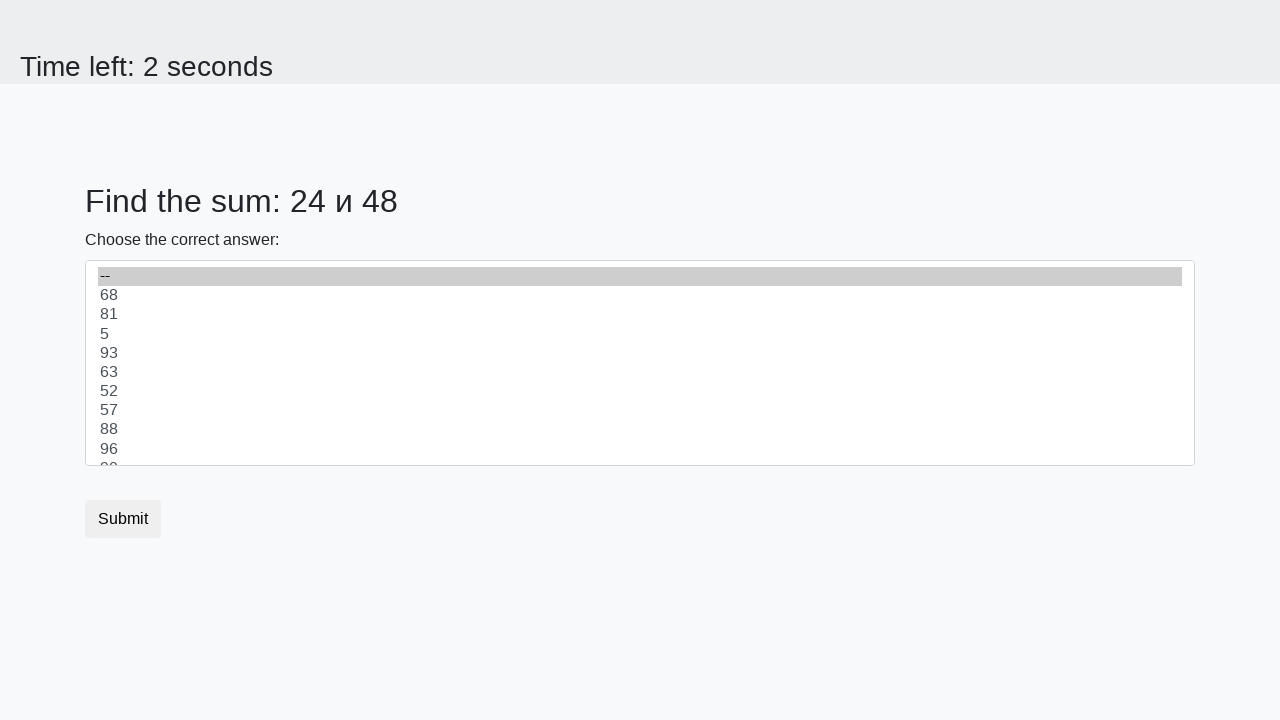

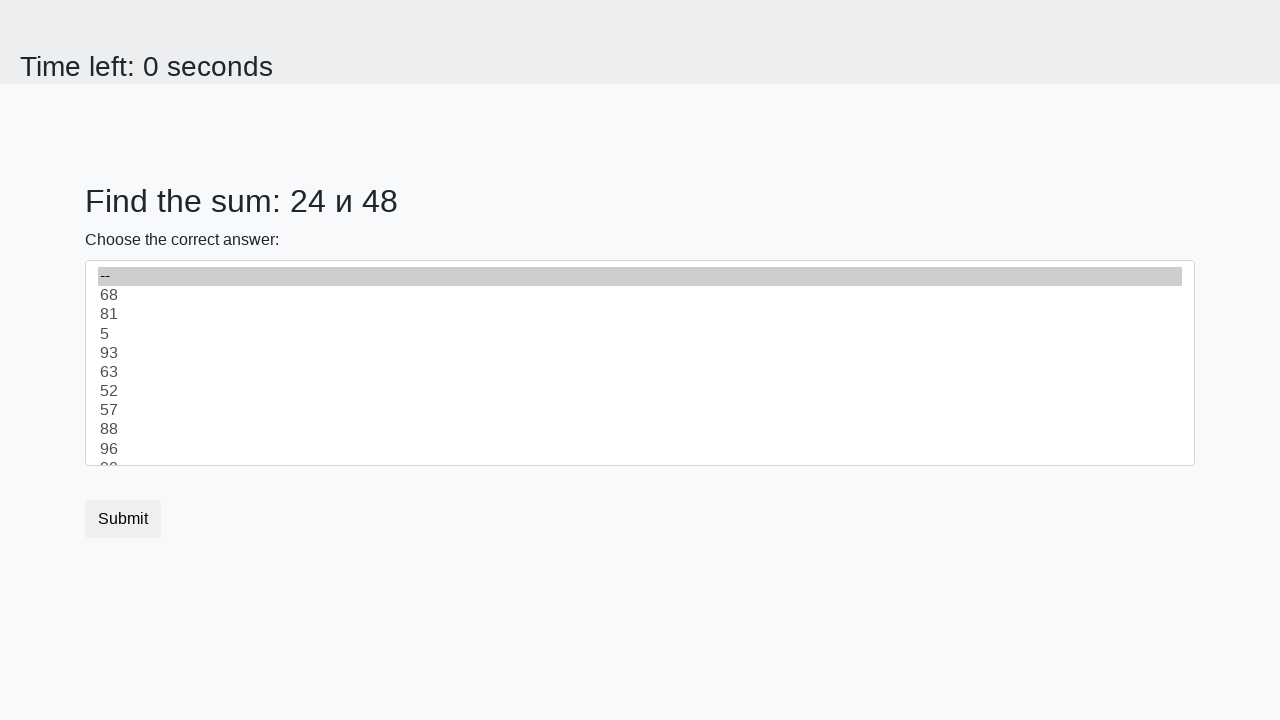